Tests range input slider functionality by setting a value using keyboard input and then adjusting it by clicking and dragging the slider

Starting URL: https://www.selenium.dev/selenium/web/web-form.html

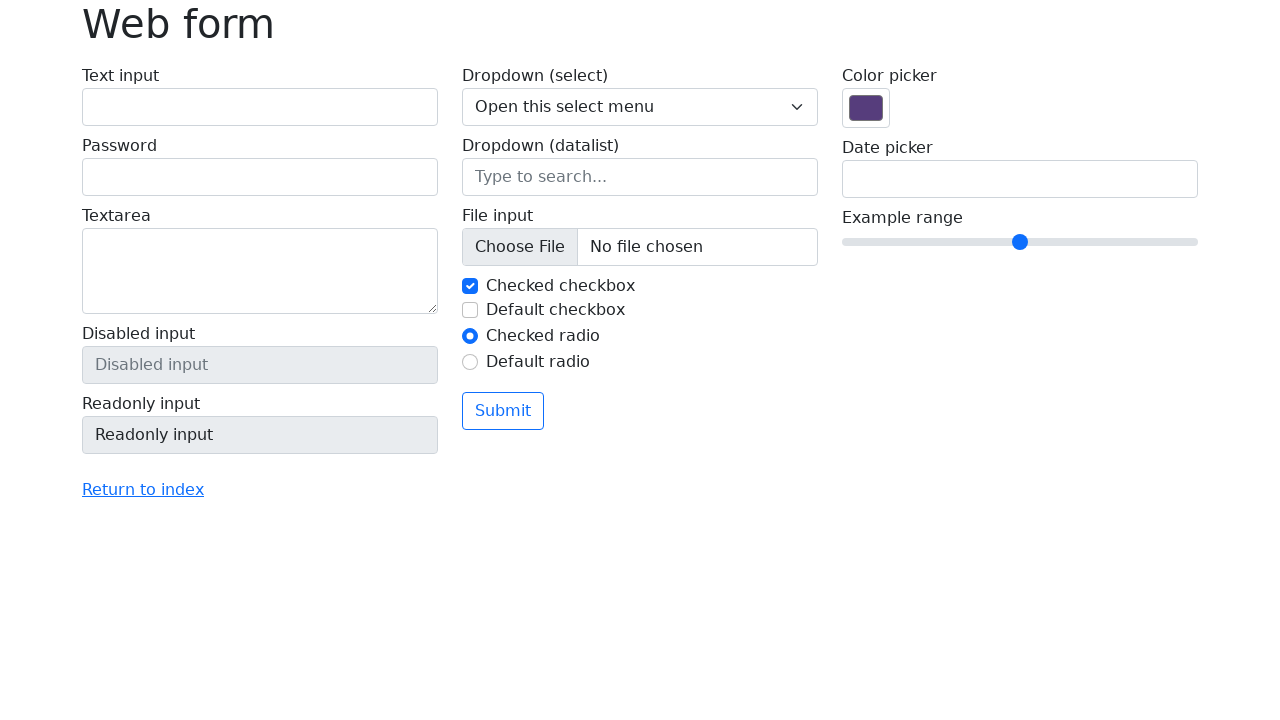

Located the range input slider element
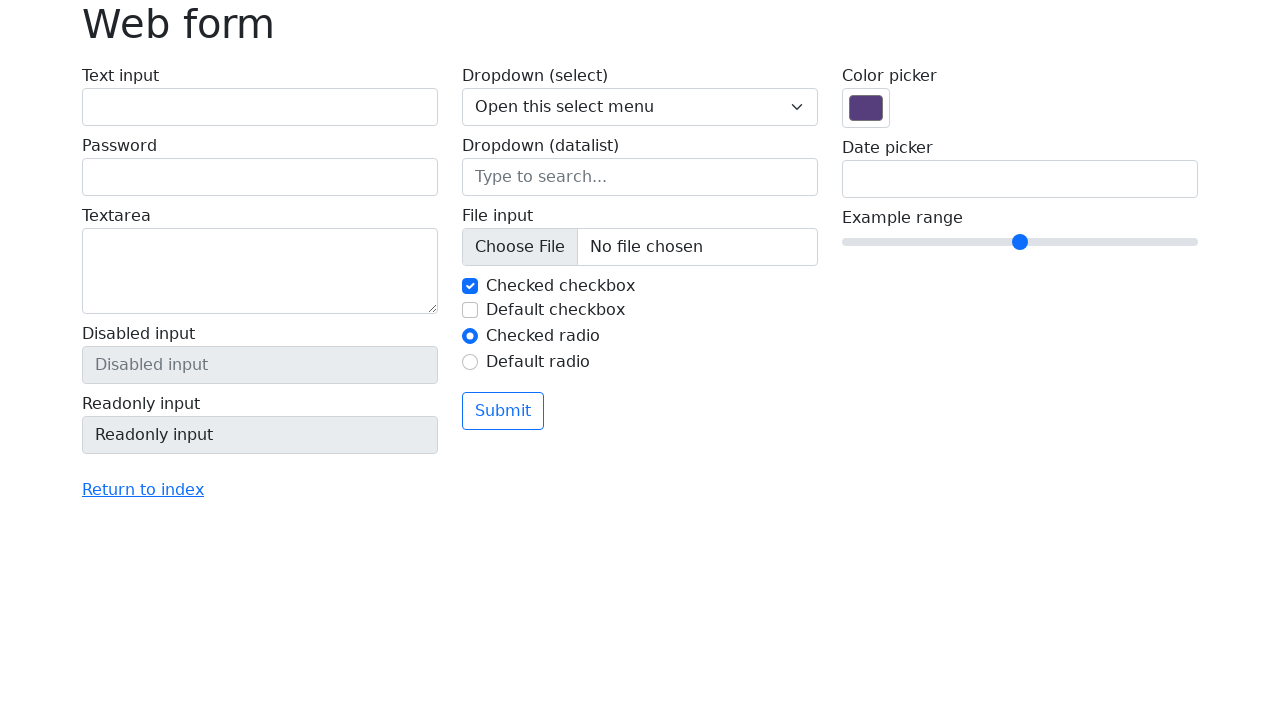

Filled range input with value 8 using keyboard input on input[name='my-range']
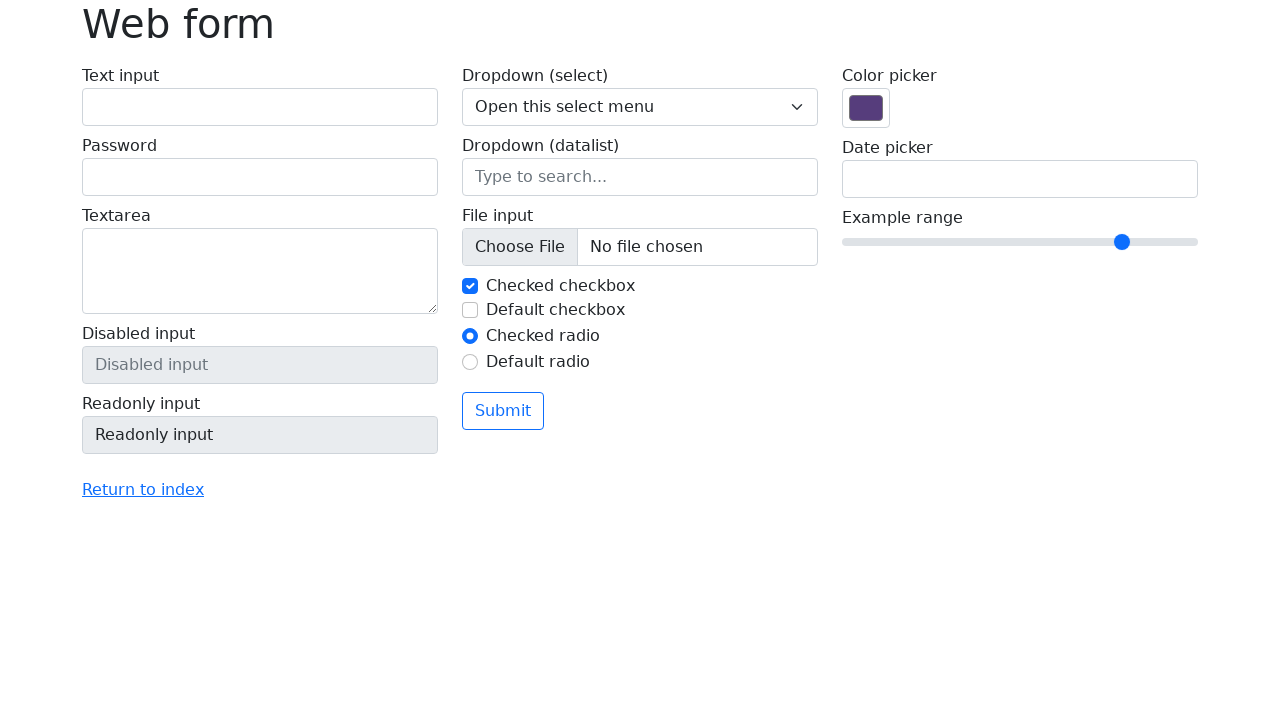

Retrieved range input value to verify it equals 8
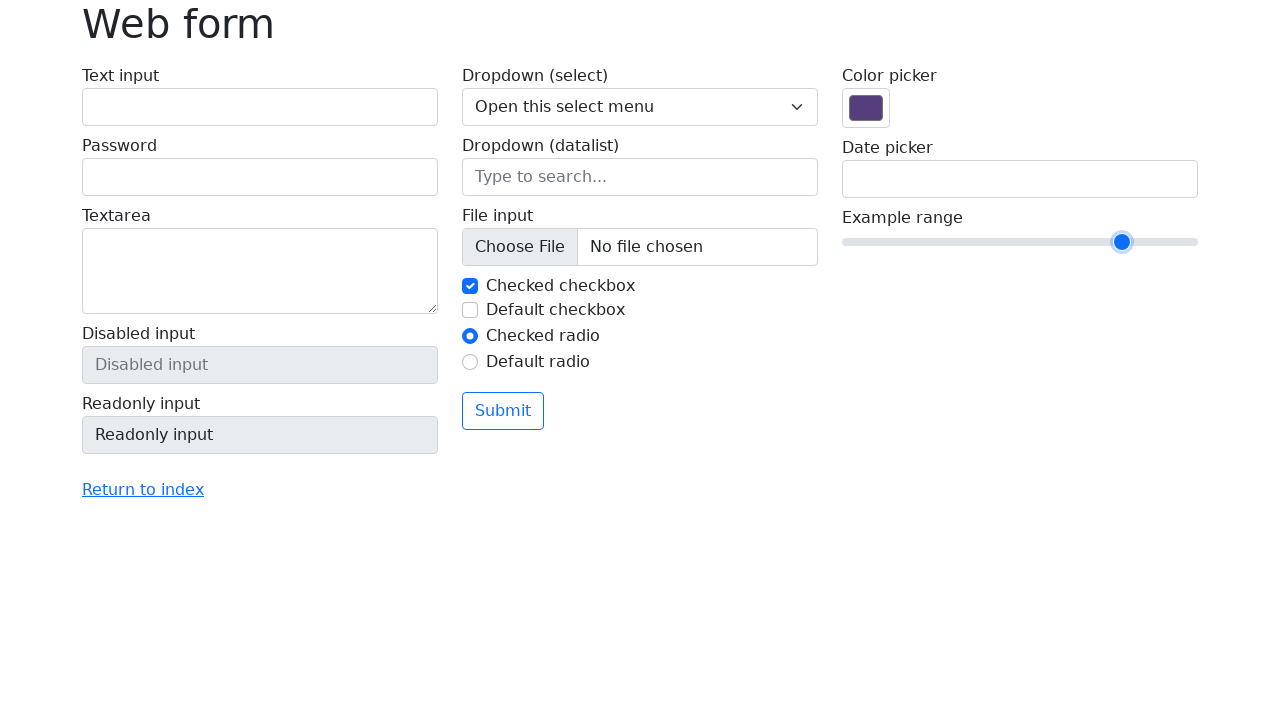

Asserted that range input value is 8
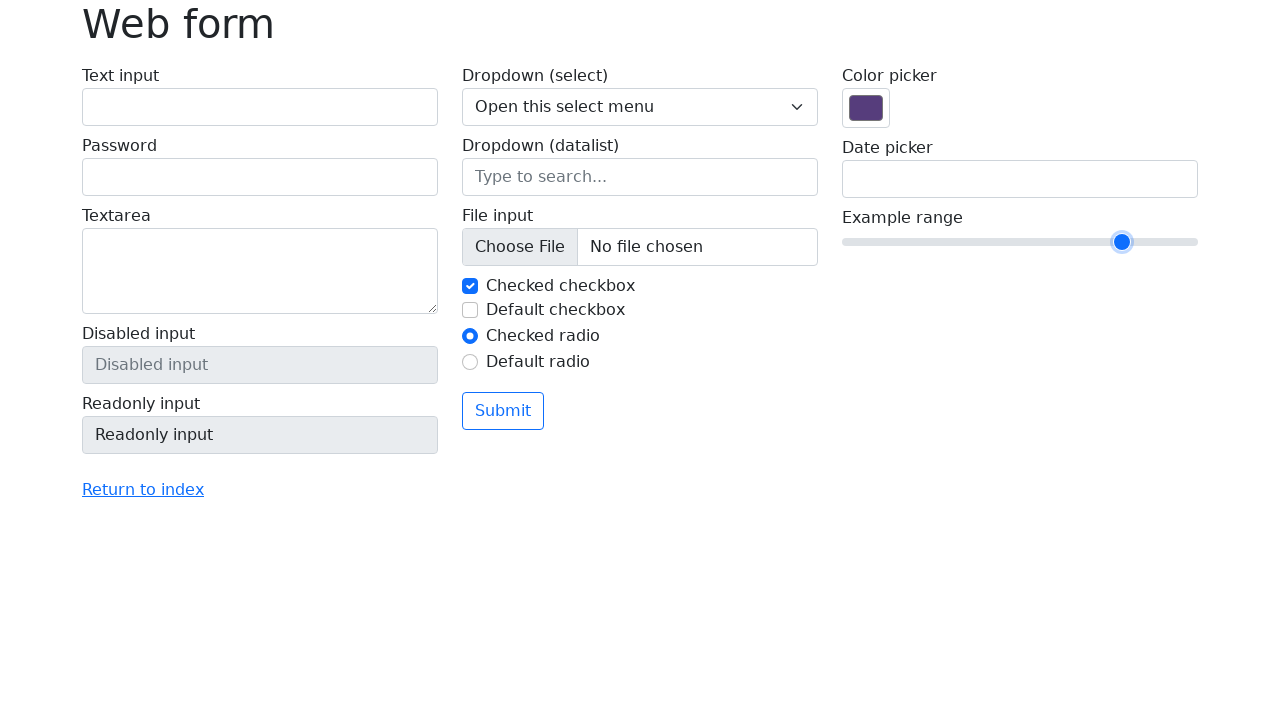

Retrieved bounding box coordinates of the range input
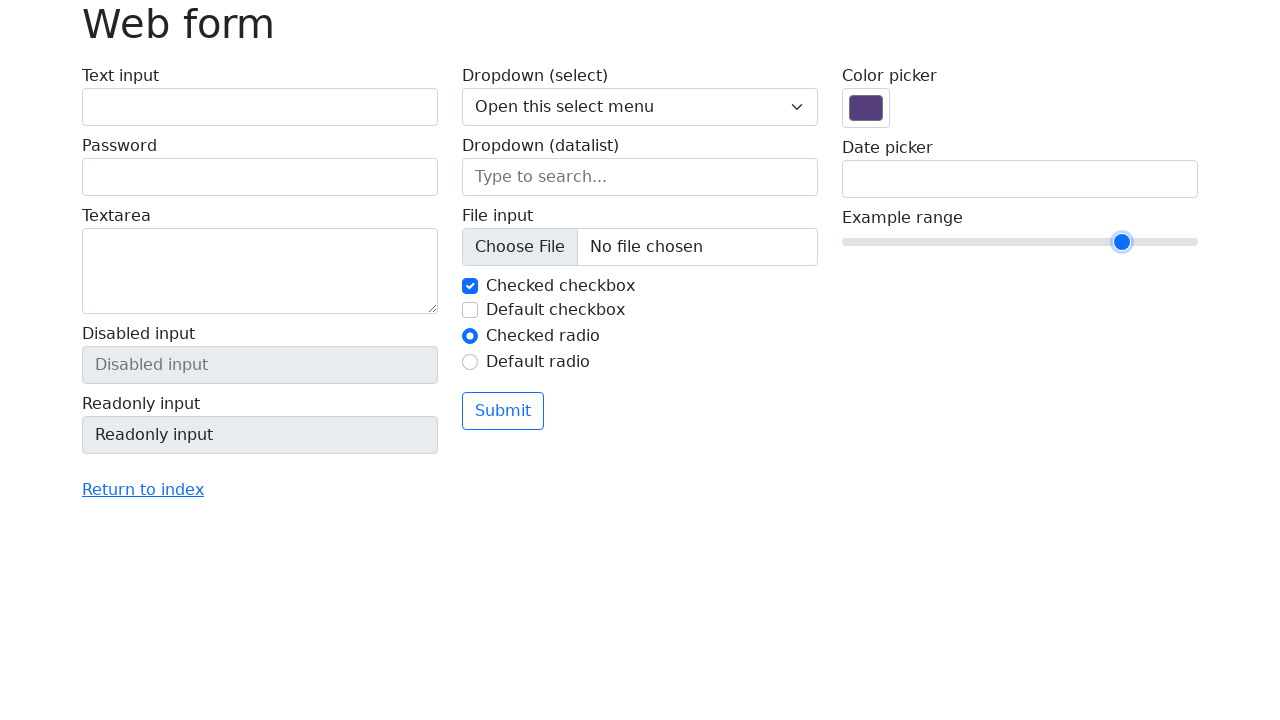

Moved mouse to center of range input slider at (1020, 242)
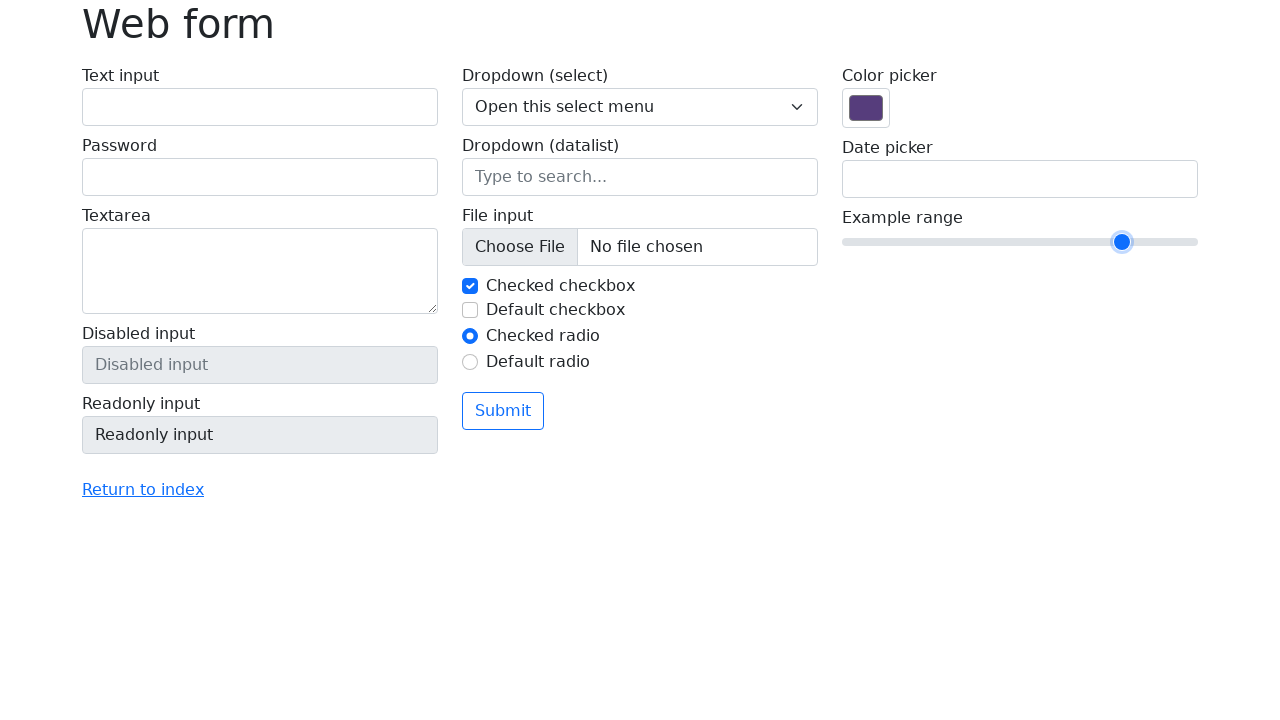

Pressed mouse button down on the slider at (1020, 242)
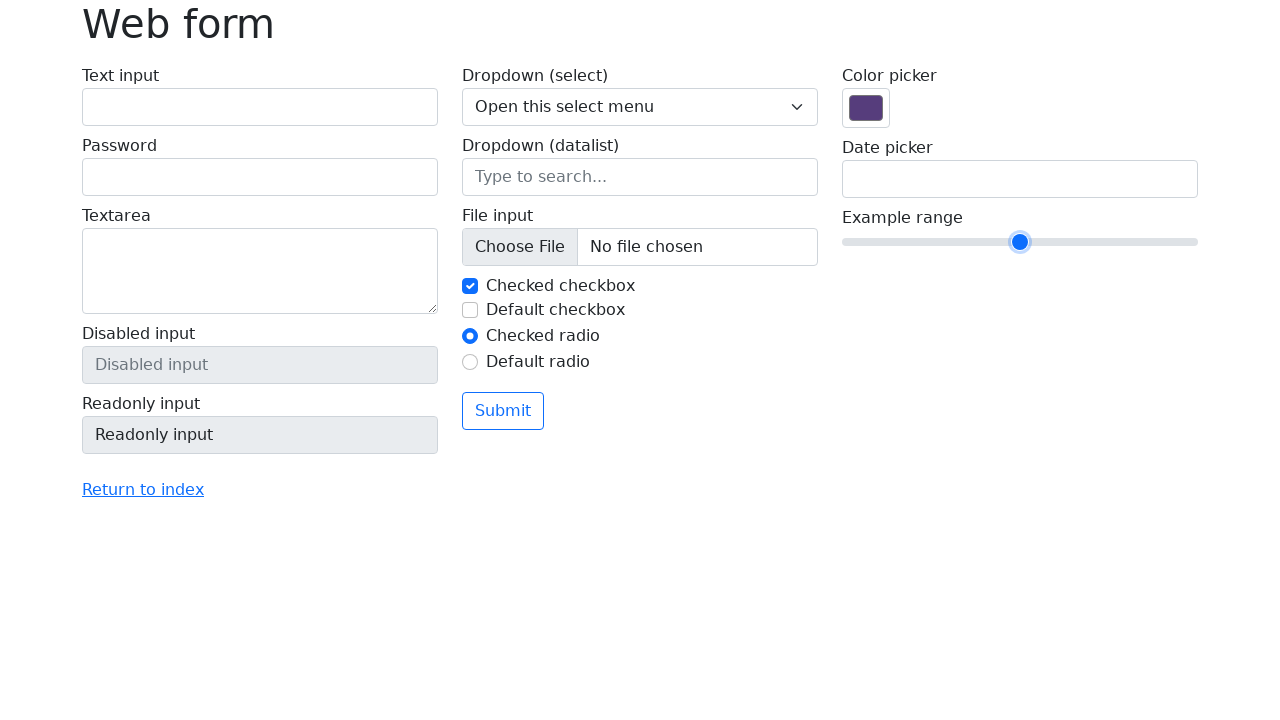

Dragged slider 50 pixels to the right at (1070, 242)
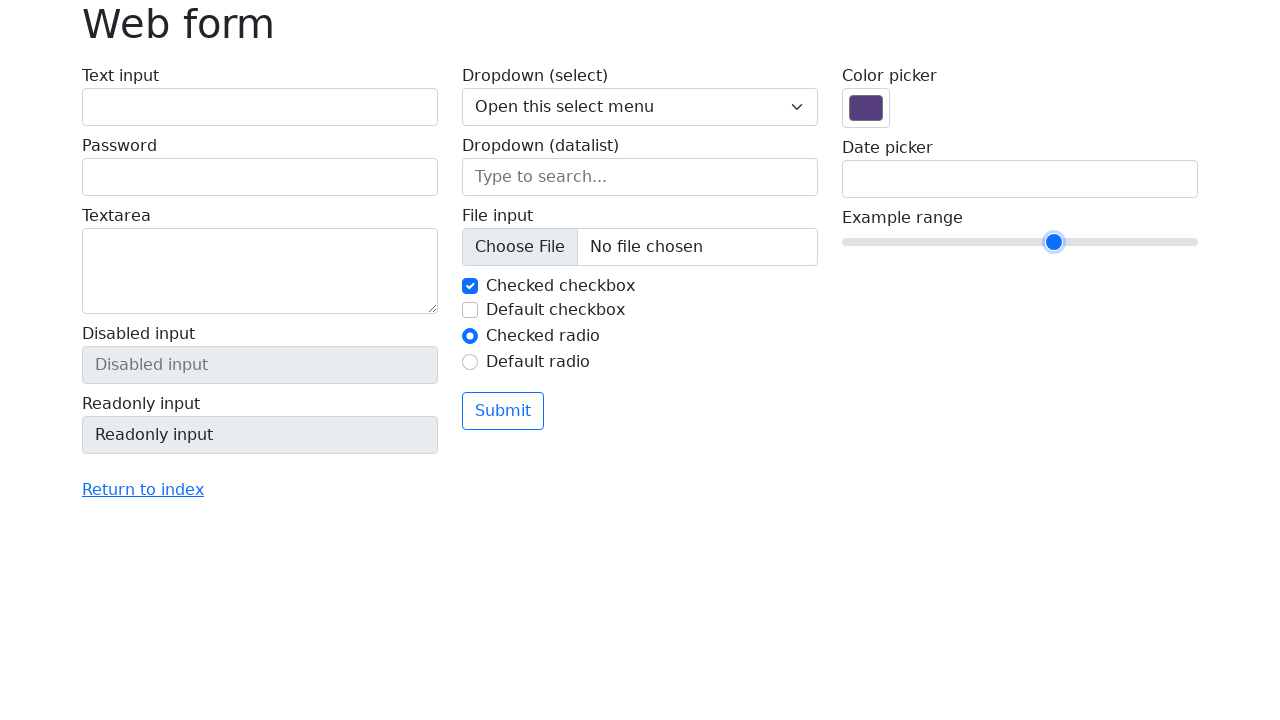

Released mouse button to complete the drag action at (1070, 242)
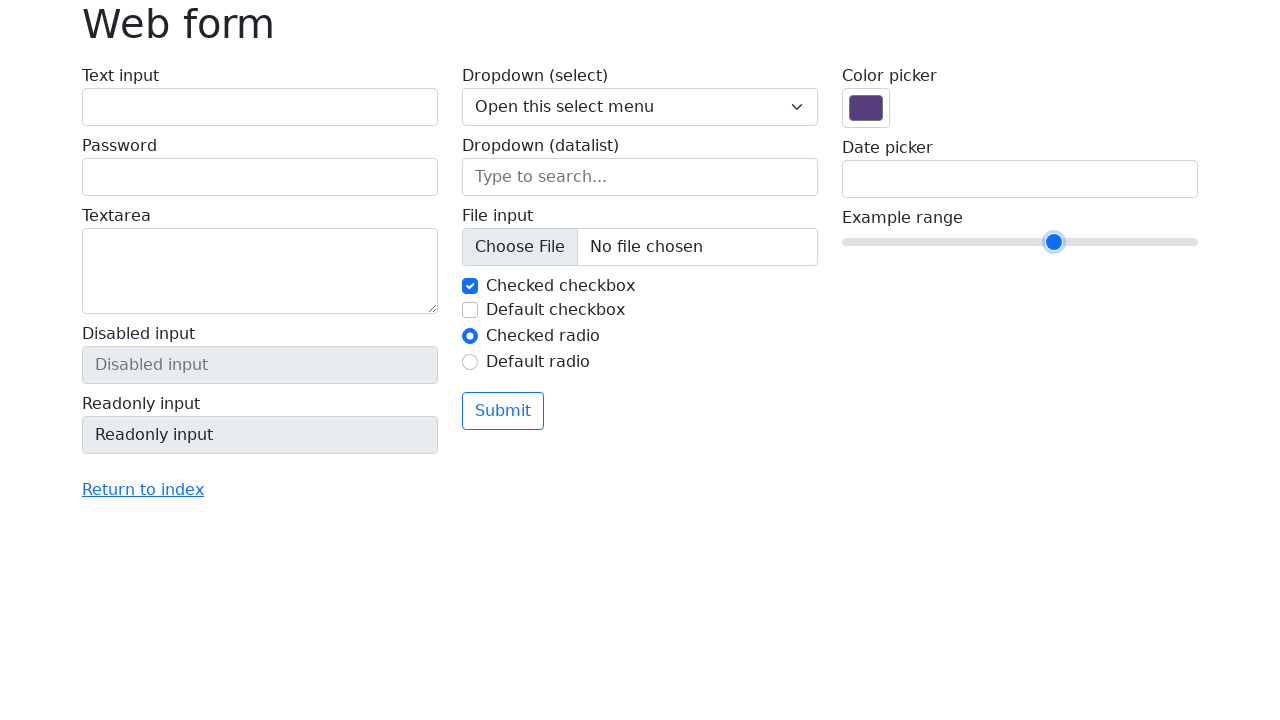

Retrieved new range input value after dragging
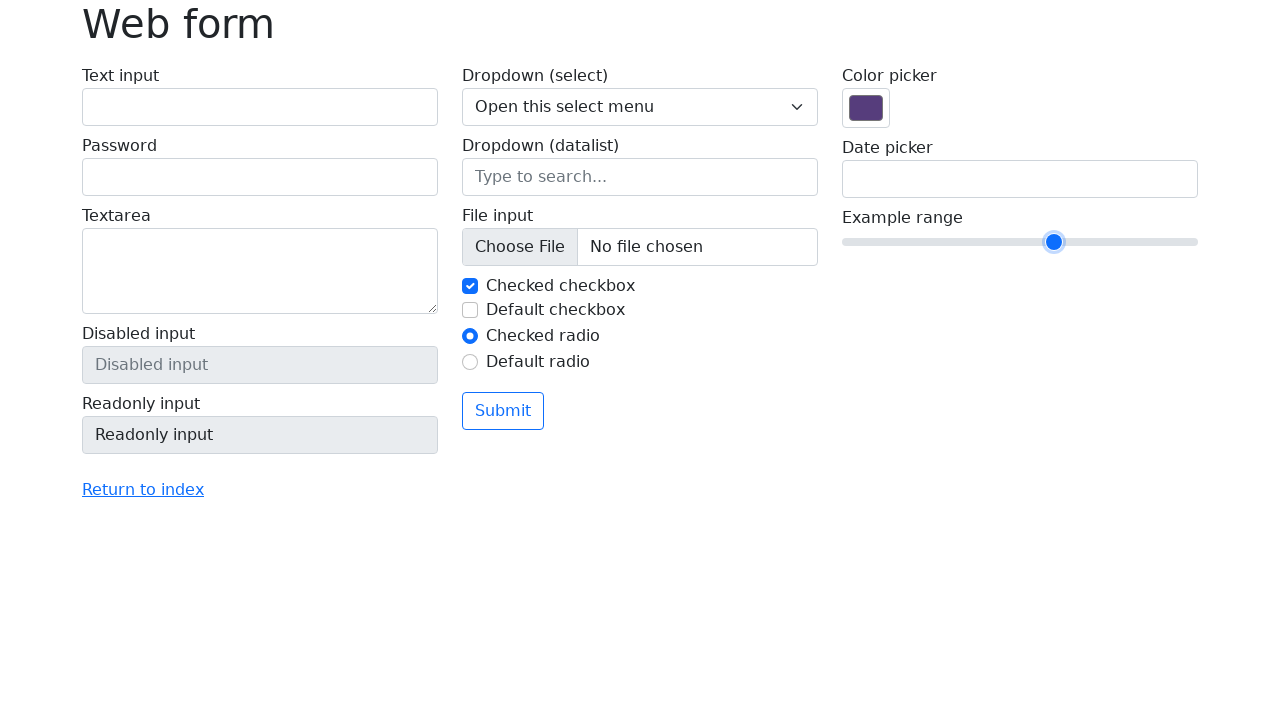

Asserted that range input value has changed from its original value
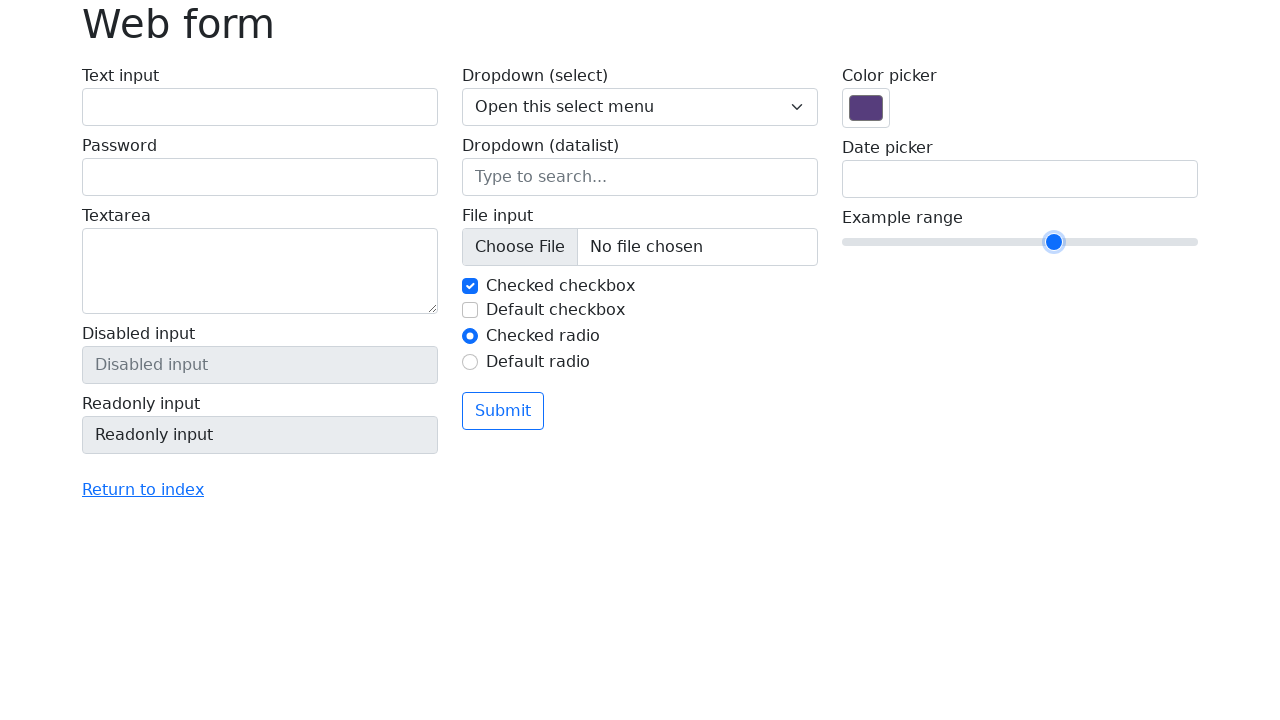

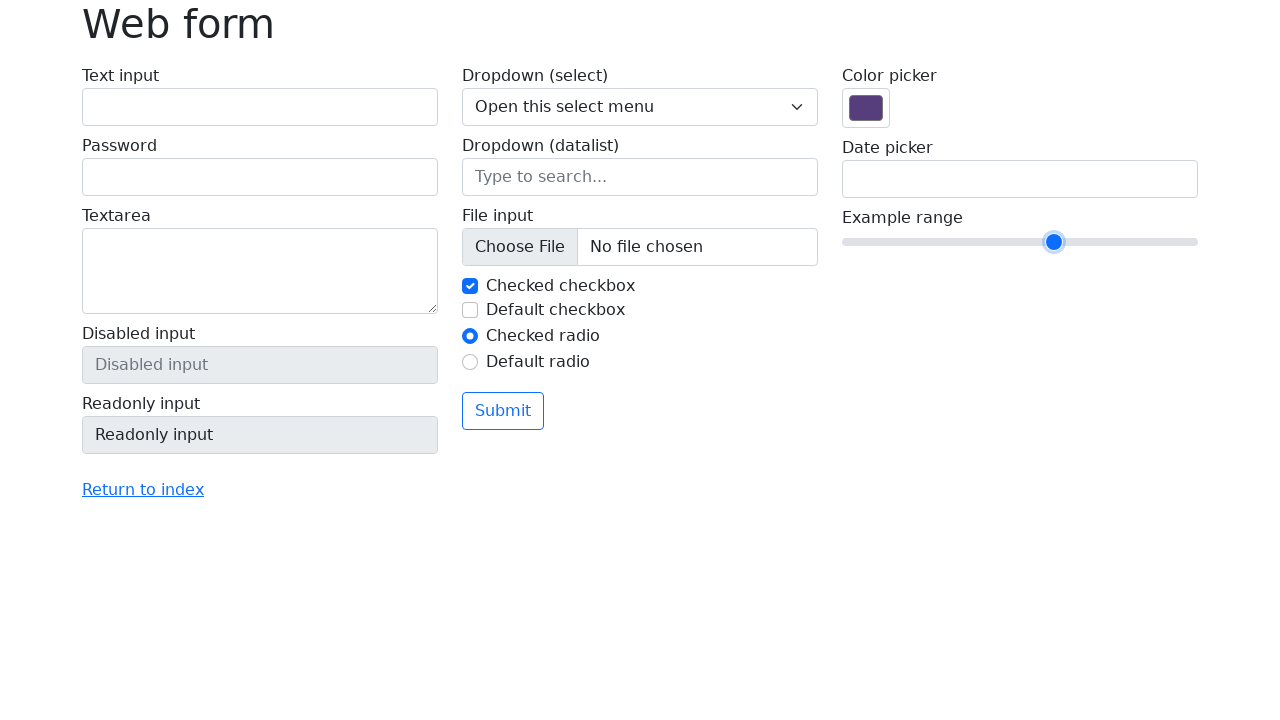